Tests iframe text editor by switching to iframe, clearing existing content, and typing new text "iframein icindeyim"

Starting URL: https://the-internet.herokuapp.com/iframe

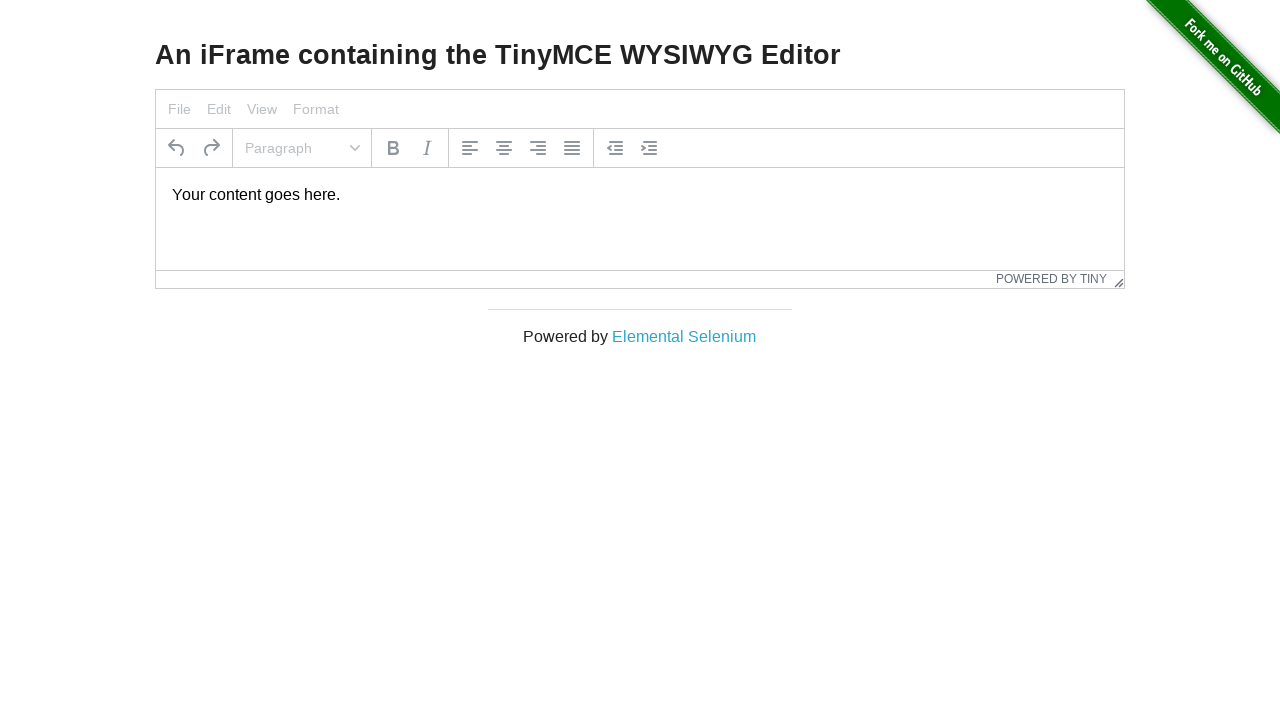

Located iframe element
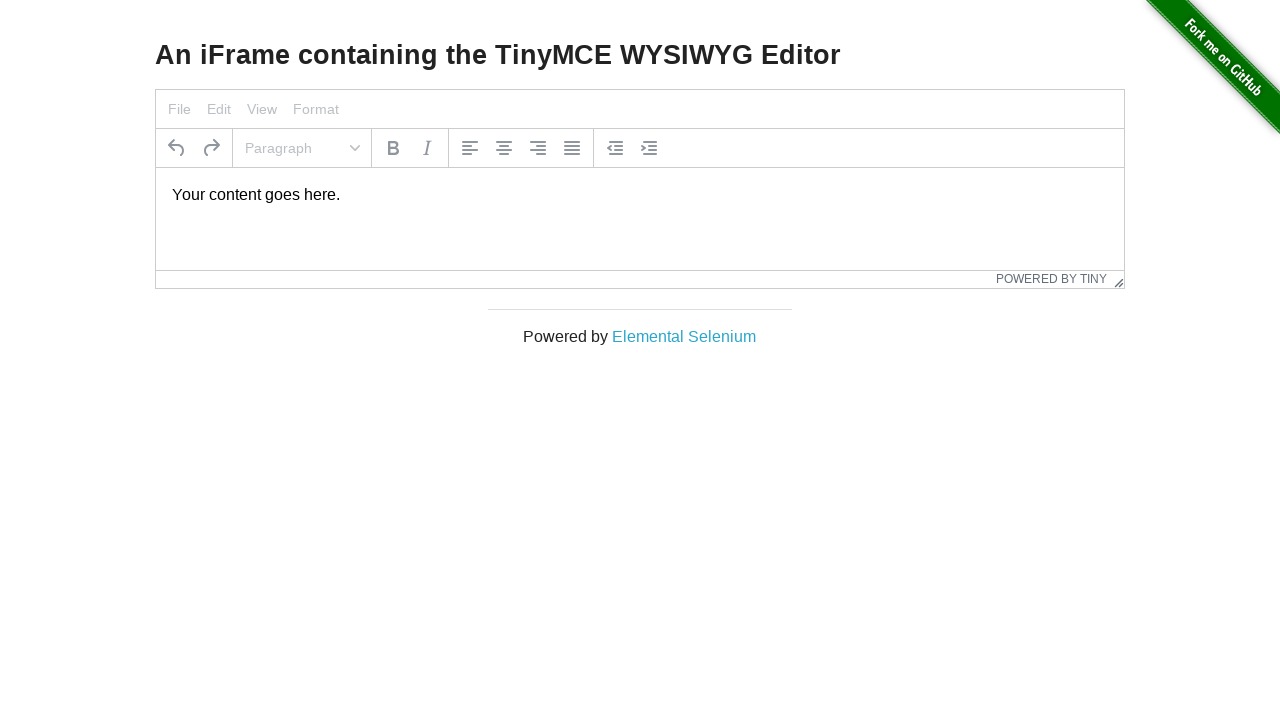

Located editor paragraph with default text in iframe
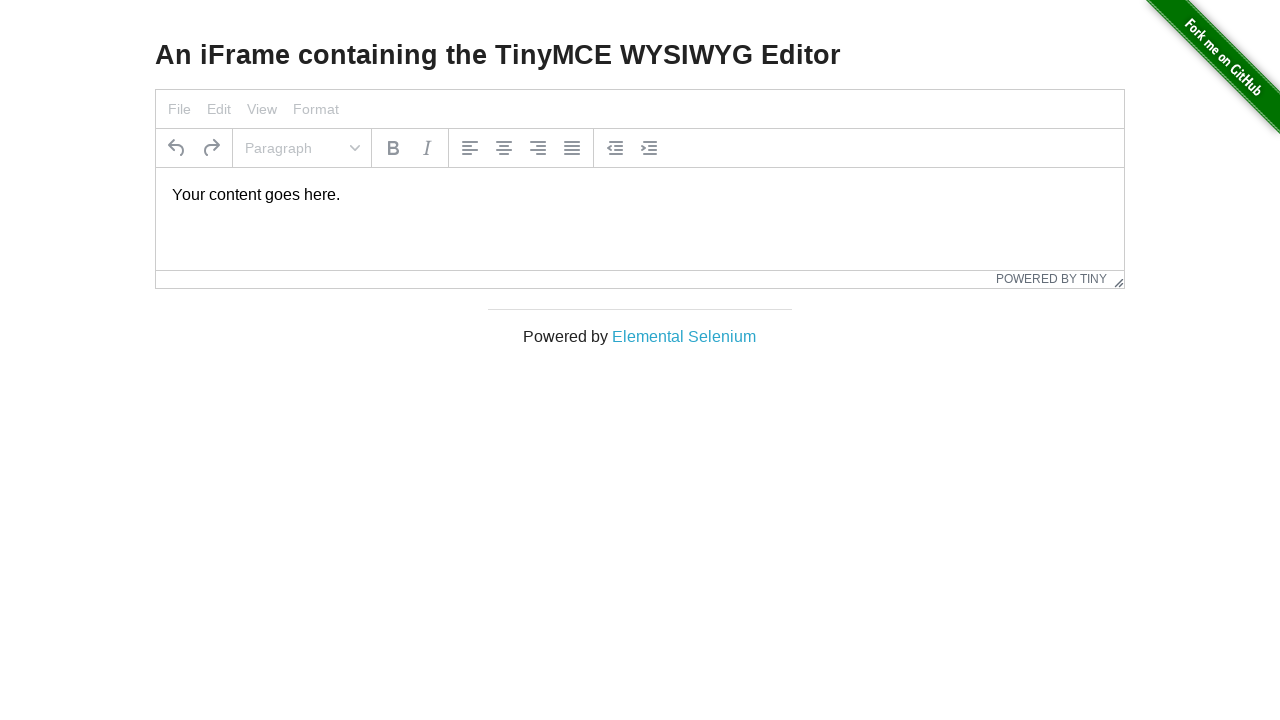

Clicked on editor paragraph to focus it at (640, 195) on iframe >> internal:control=enter-frame >> xpath=//p[text()='Your content goes he
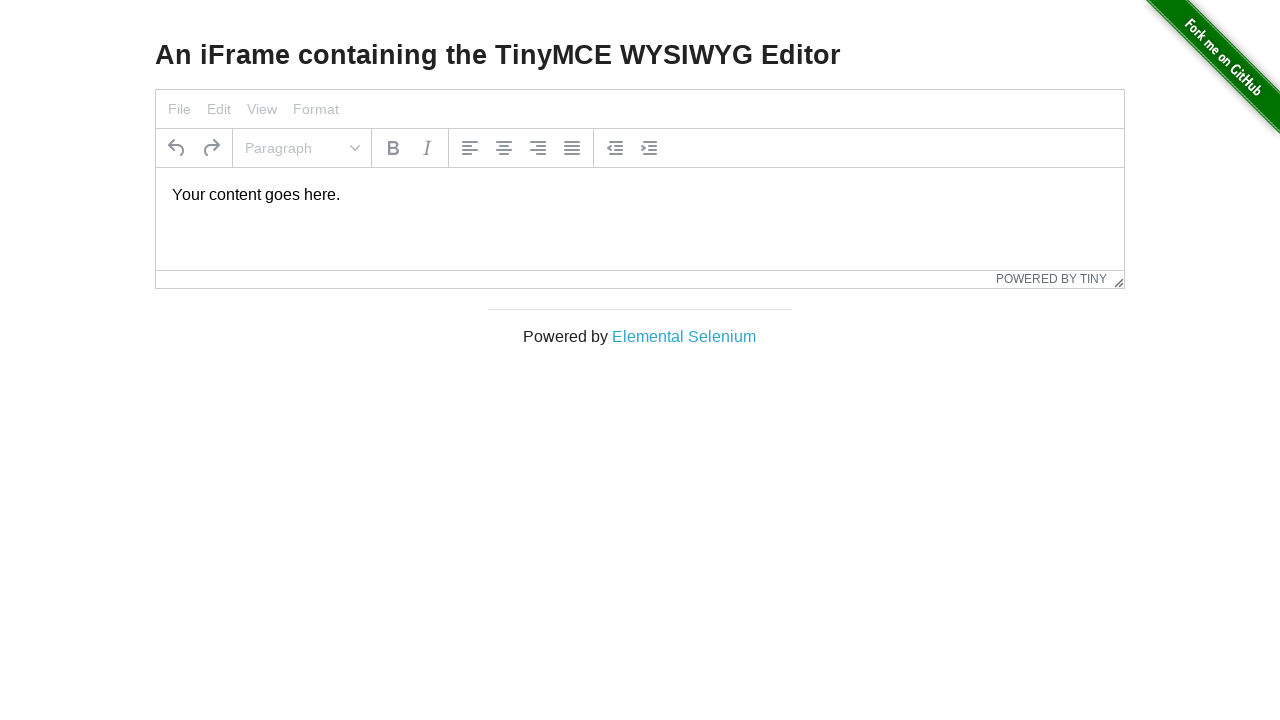

Selected all text in editor with Ctrl+A
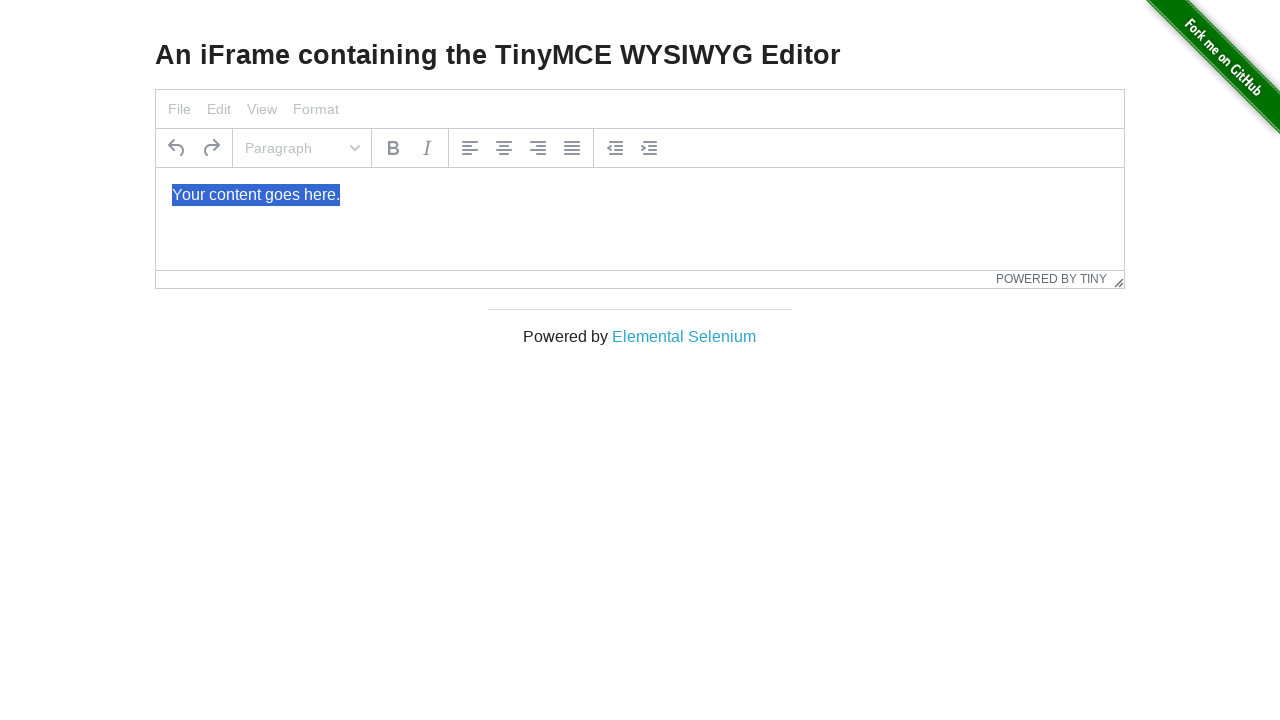

Deleted selected text with Backspace
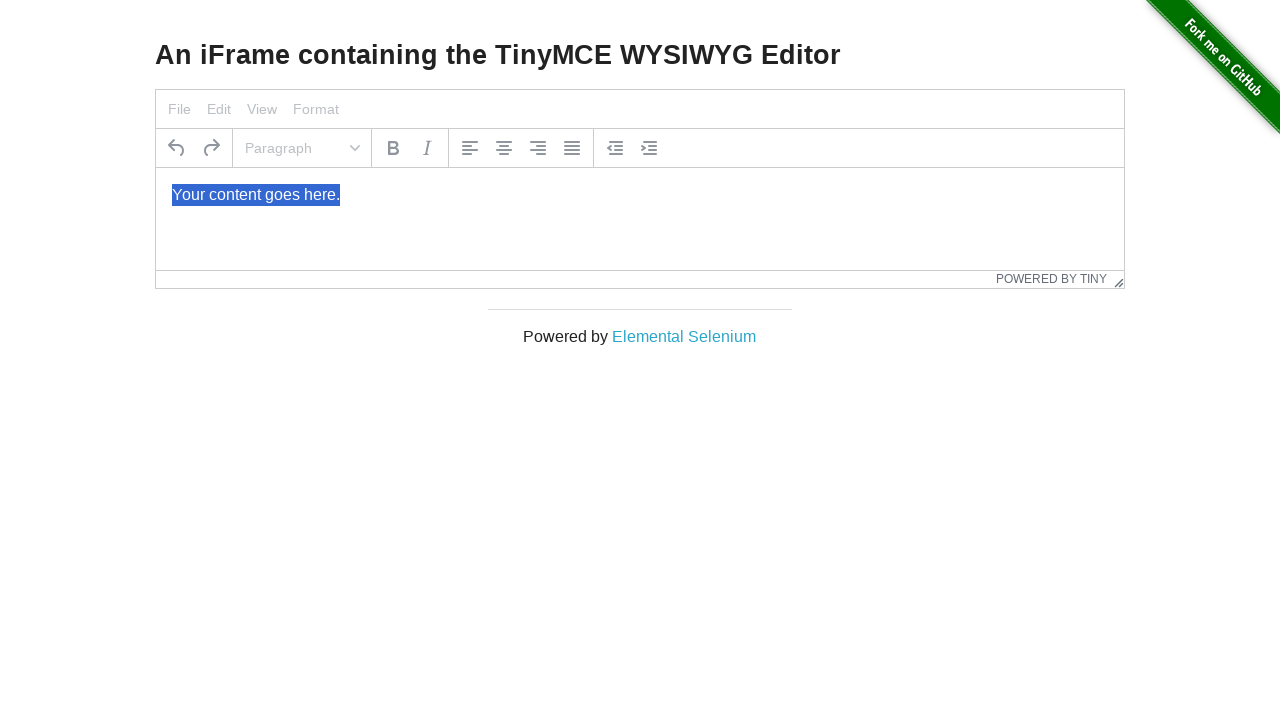

Typed new text 'iframein icindeyim' into iframe editor
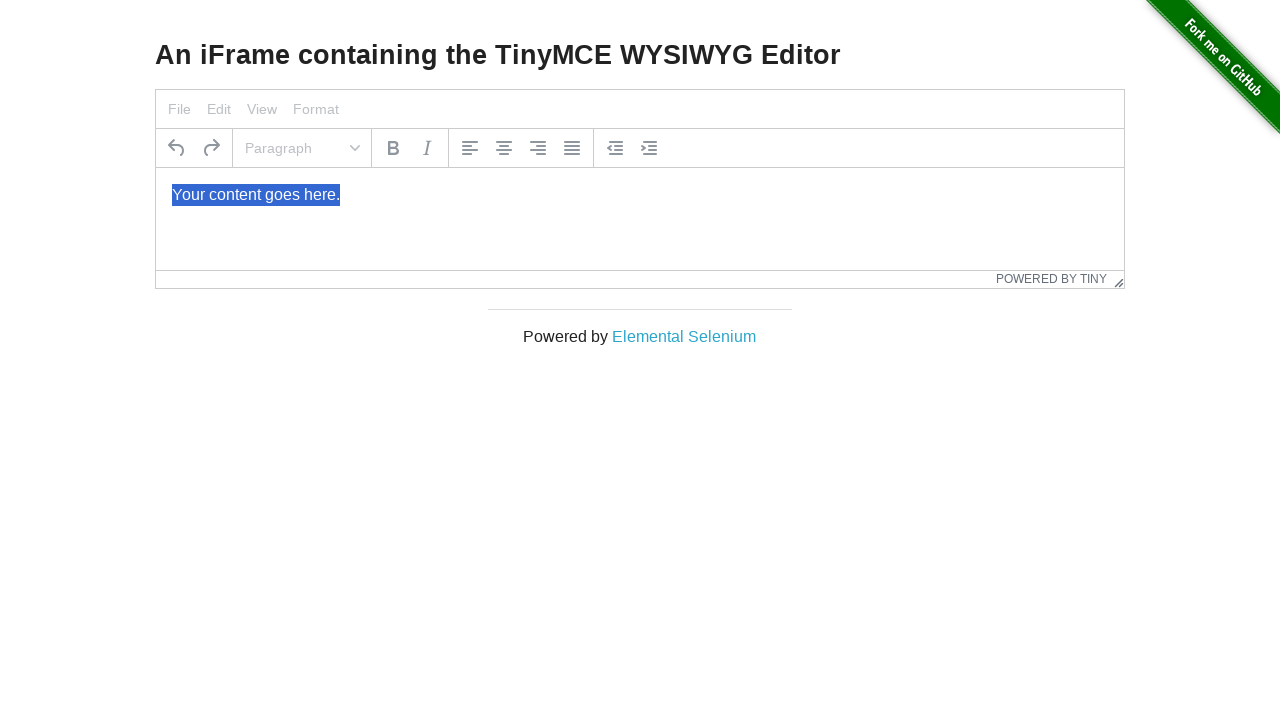

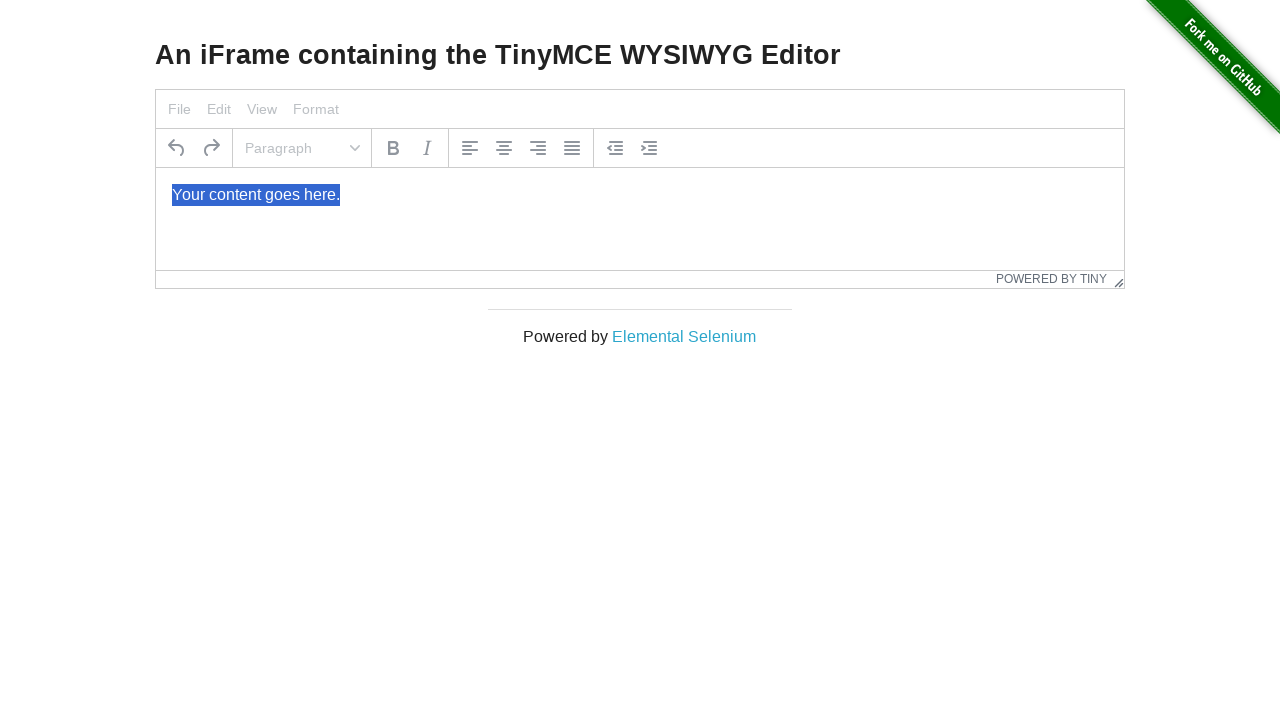